Tests double-click functionality on W3Schools demo page by entering text in a field and double-clicking a button to copy the text

Starting URL: https://www.w3schools.com/tags/tryit.asp?filename=tryhtml5_ev_ondblclick3

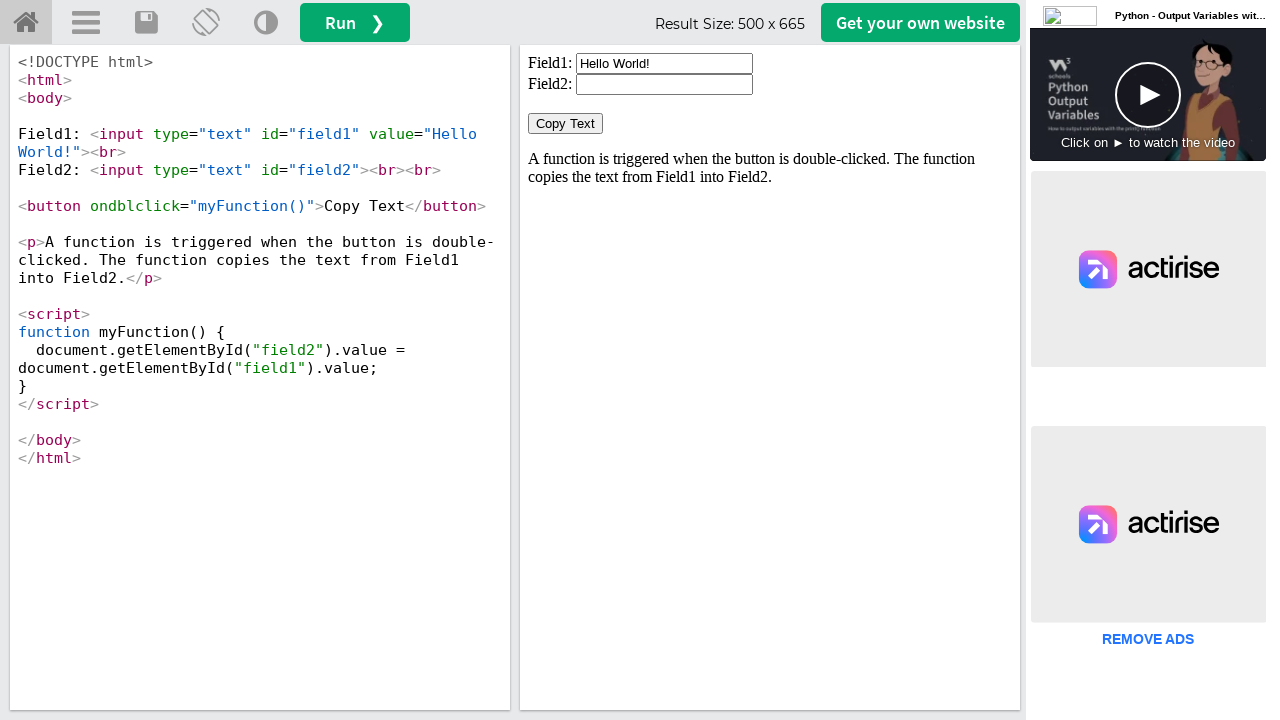

Switched to iframe containing the demo
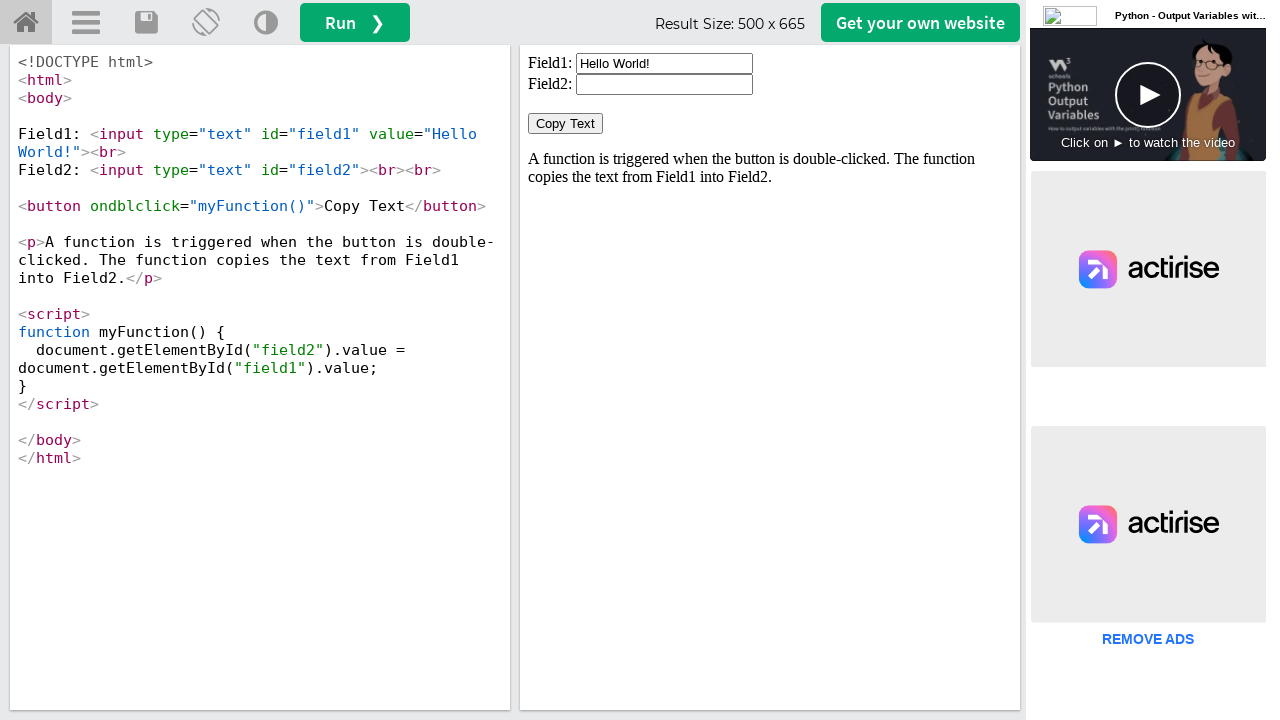

Cleared the first text field on iframe#iframeResult >> nth=0 >> internal:control=enter-frame >> xpath=//input[@i
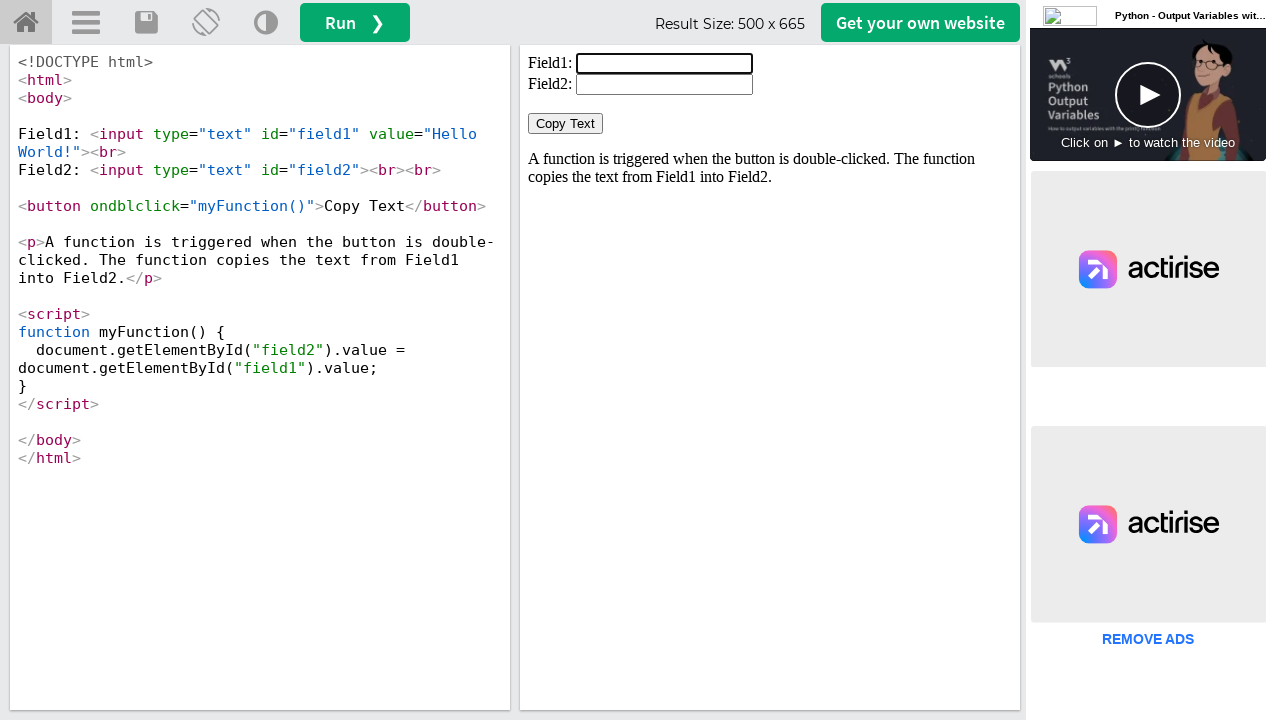

Filled the first text field with 'Welcome' on iframe#iframeResult >> nth=0 >> internal:control=enter-frame >> xpath=//input[@i
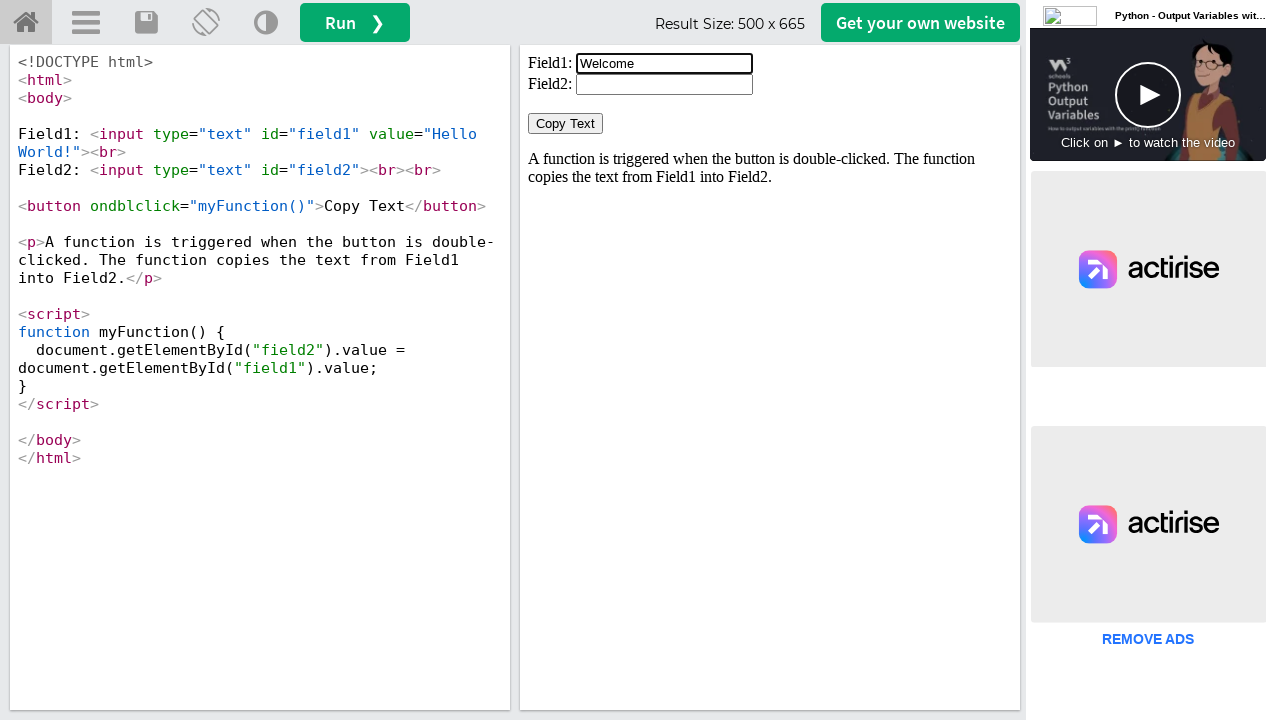

Double-clicked the Copy Text button to copy the text at (566, 124) on iframe#iframeResult >> nth=0 >> internal:control=enter-frame >> xpath=//button[n
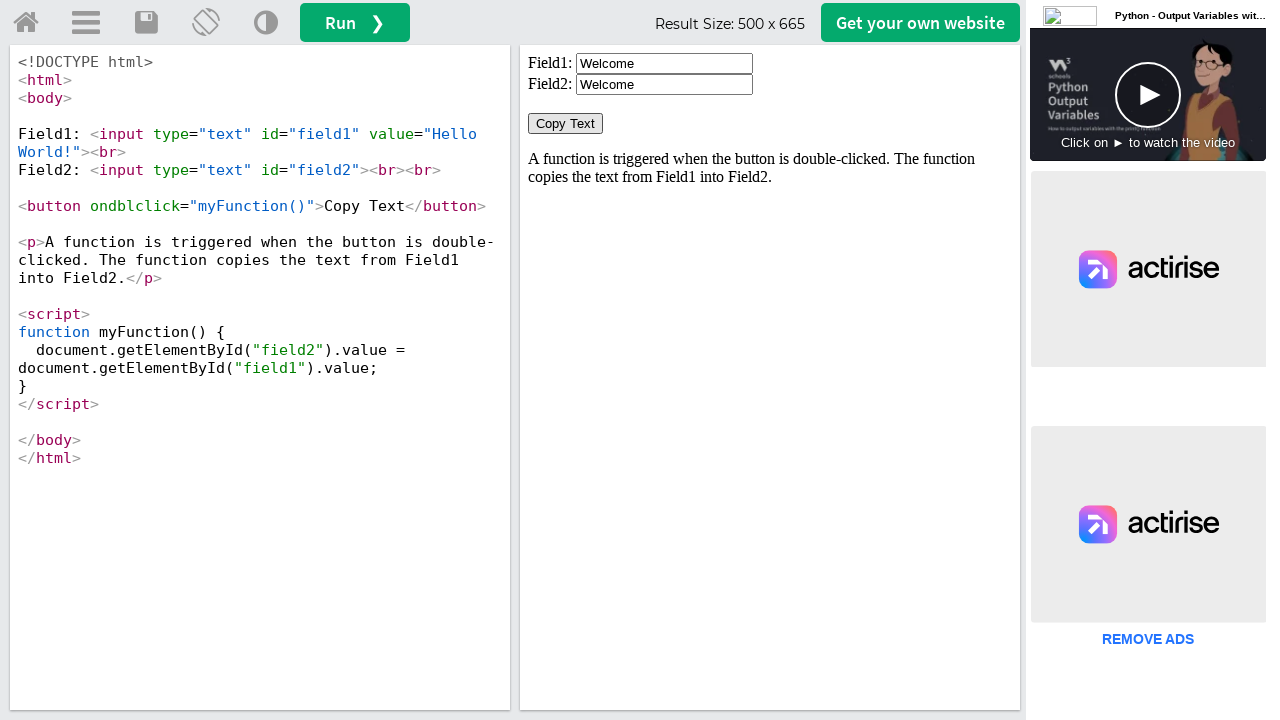

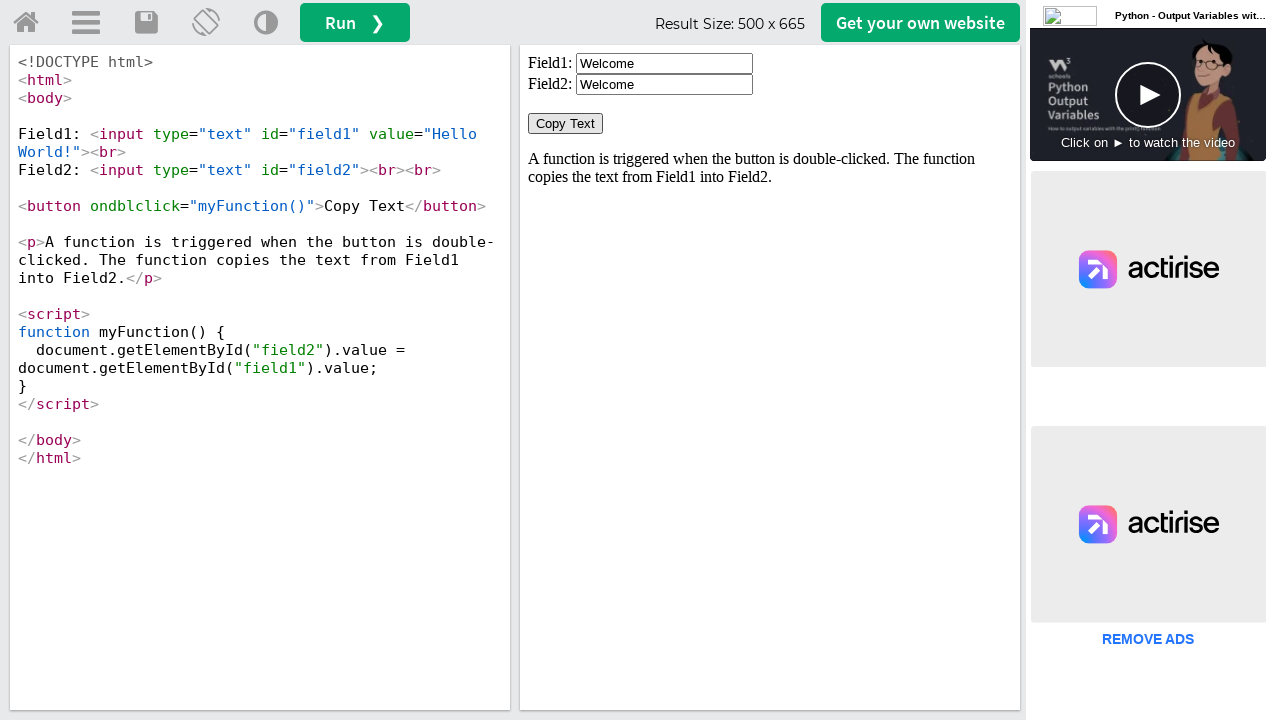